Tests dropdown selection functionality by selecting currency options using different methods (by index, by visible text, and by value)

Starting URL: https://rahulshettyacademy.com/dropdownsPractise/

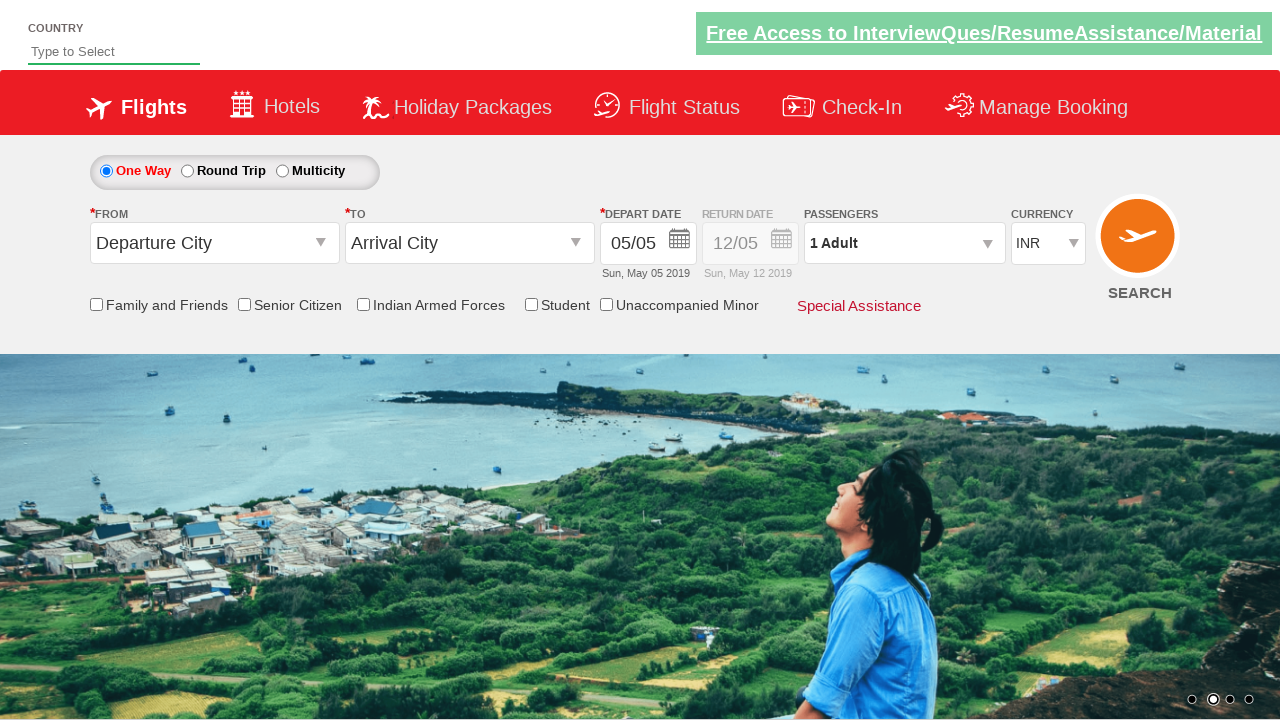

Located currency dropdown element
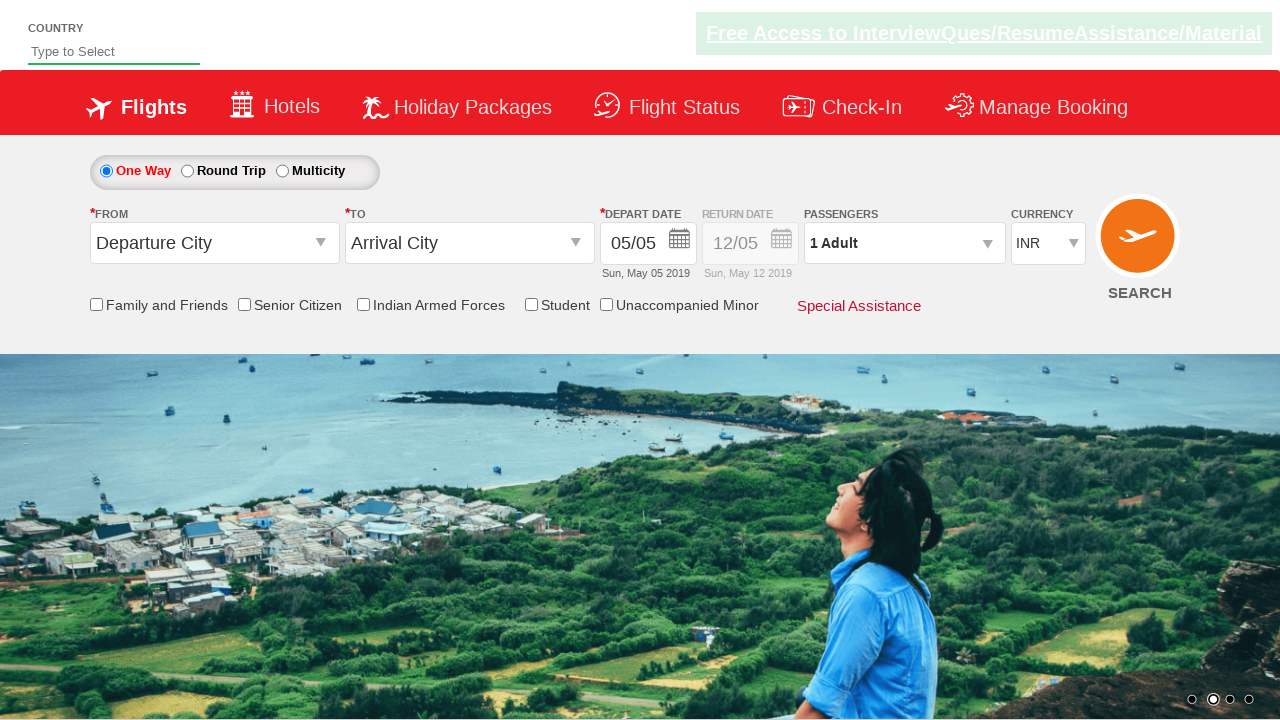

Selected dropdown option by index 3 (4th option) on #ctl00_mainContent_DropDownListCurrency
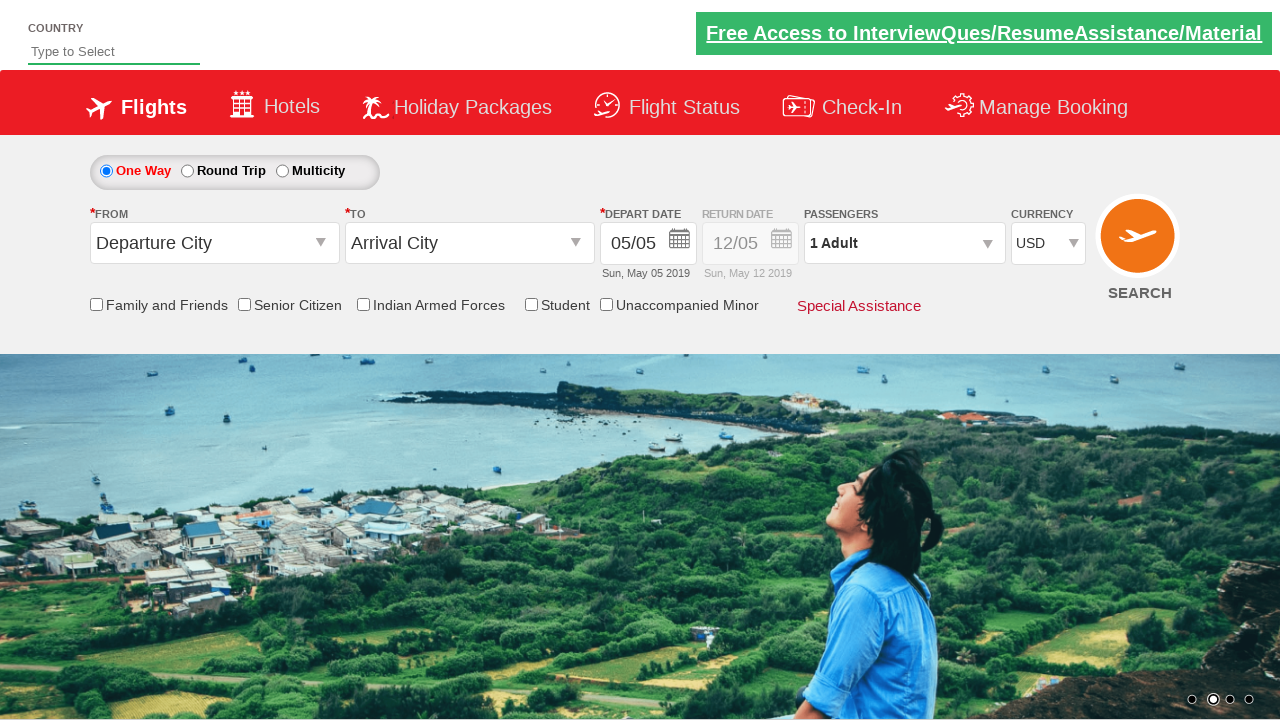

Retrieved selected text: USD
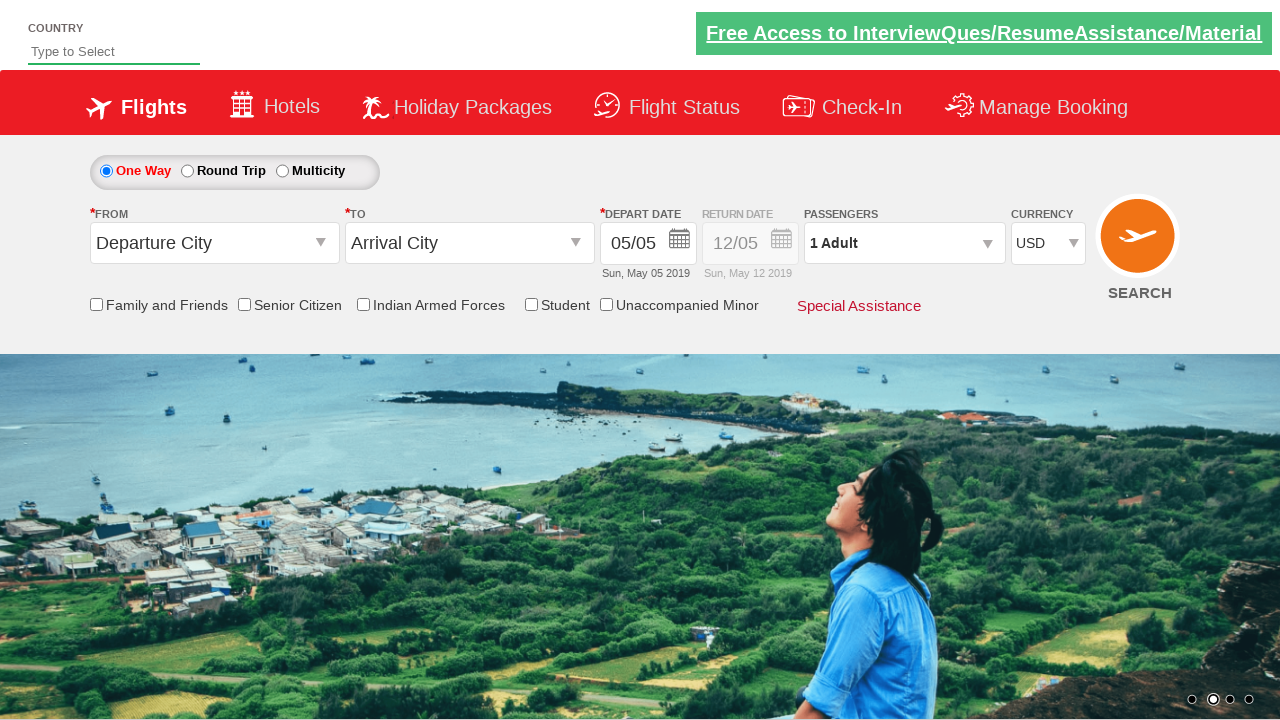

Selected dropdown option by visible text 'AED' on #ctl00_mainContent_DropDownListCurrency
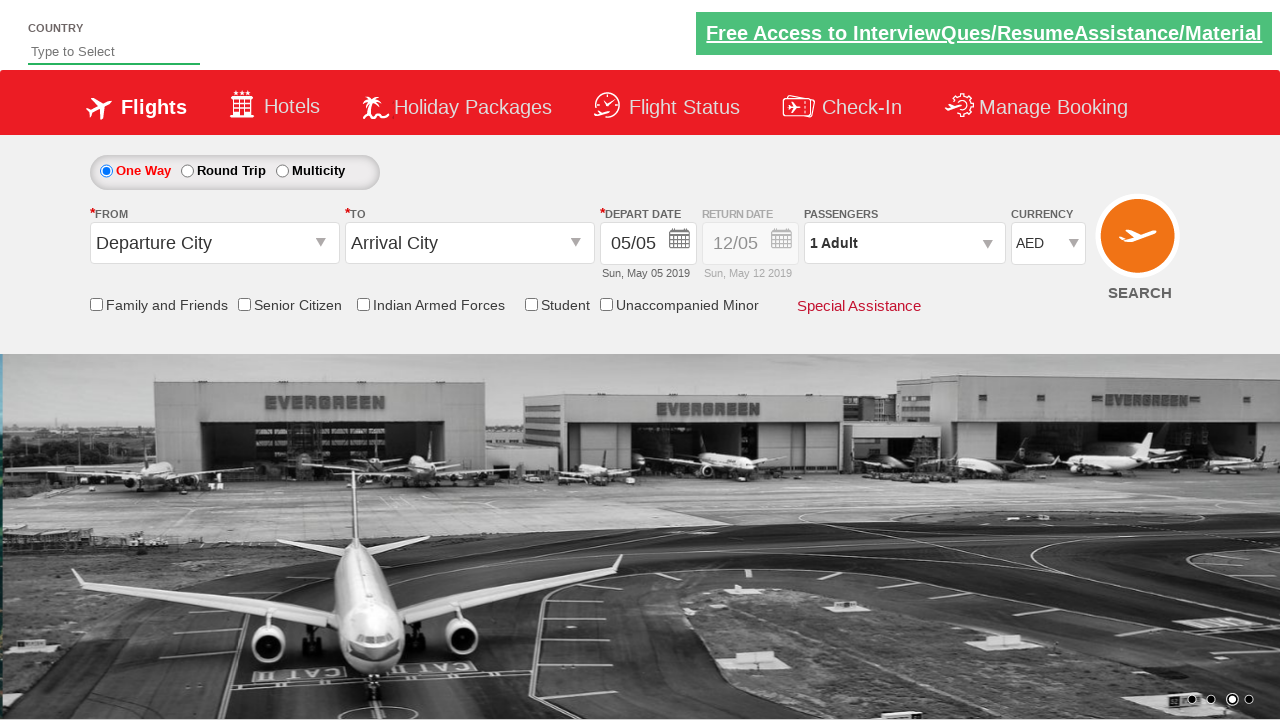

Retrieved selected text: AED
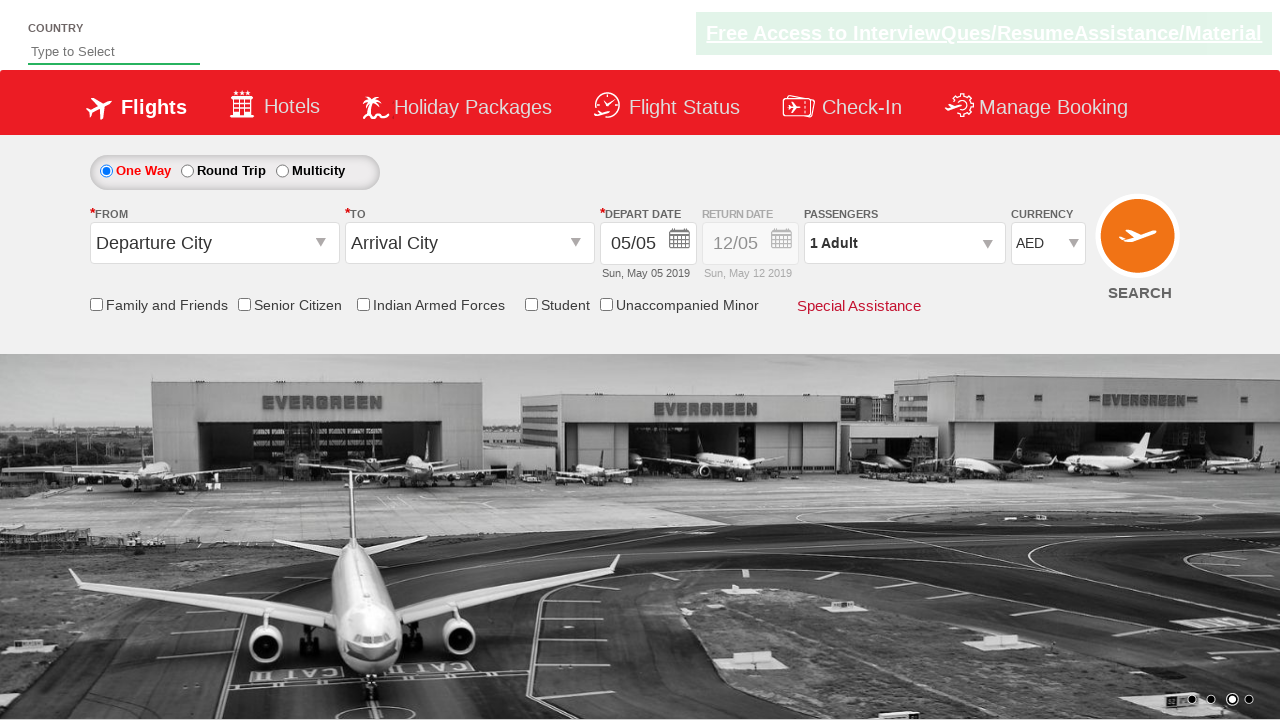

Selected dropdown option by value 'INR' on #ctl00_mainContent_DropDownListCurrency
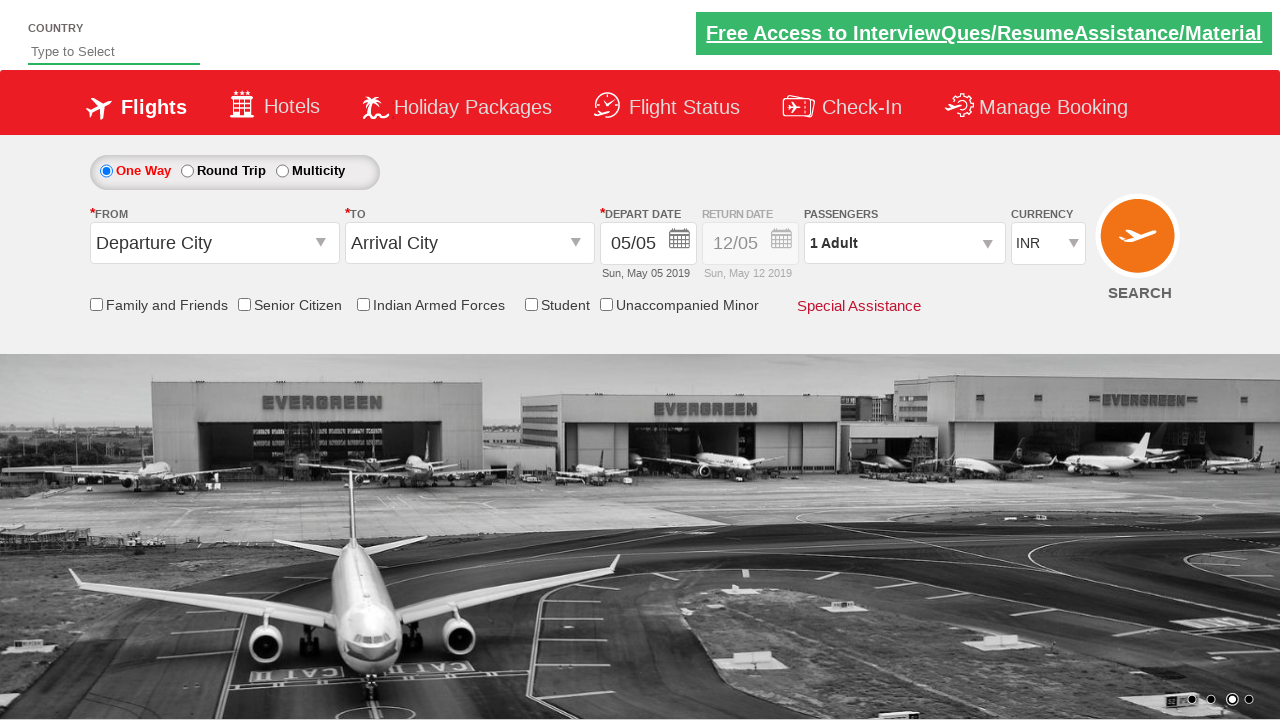

Retrieved selected text: INR
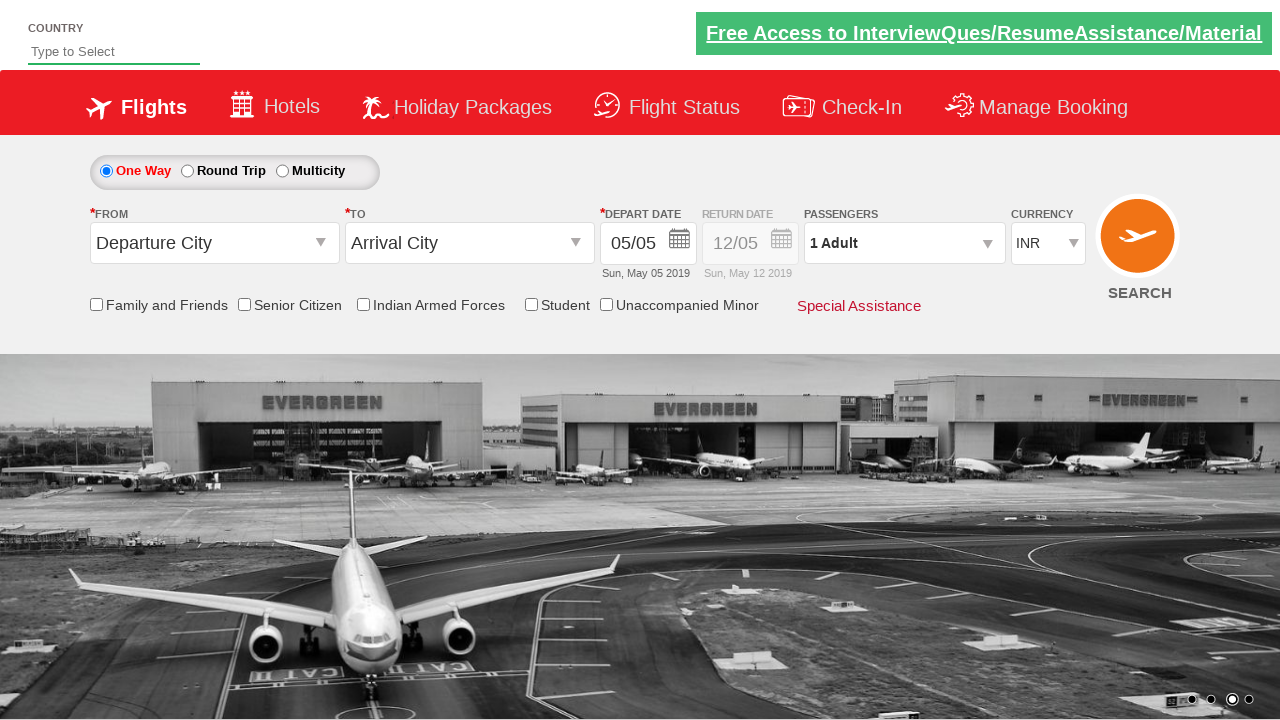

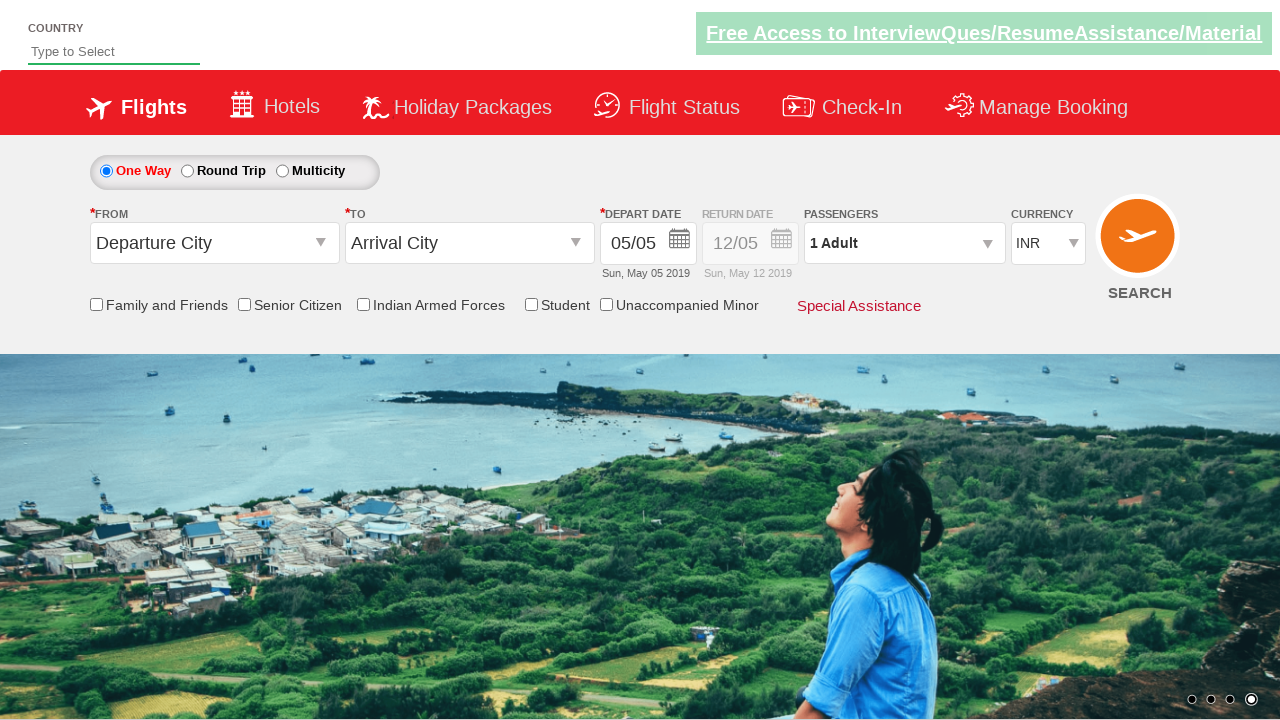